Tests the search functionality on python.org by entering a search query and verifying that results are returned

Starting URL: https://www.python.org

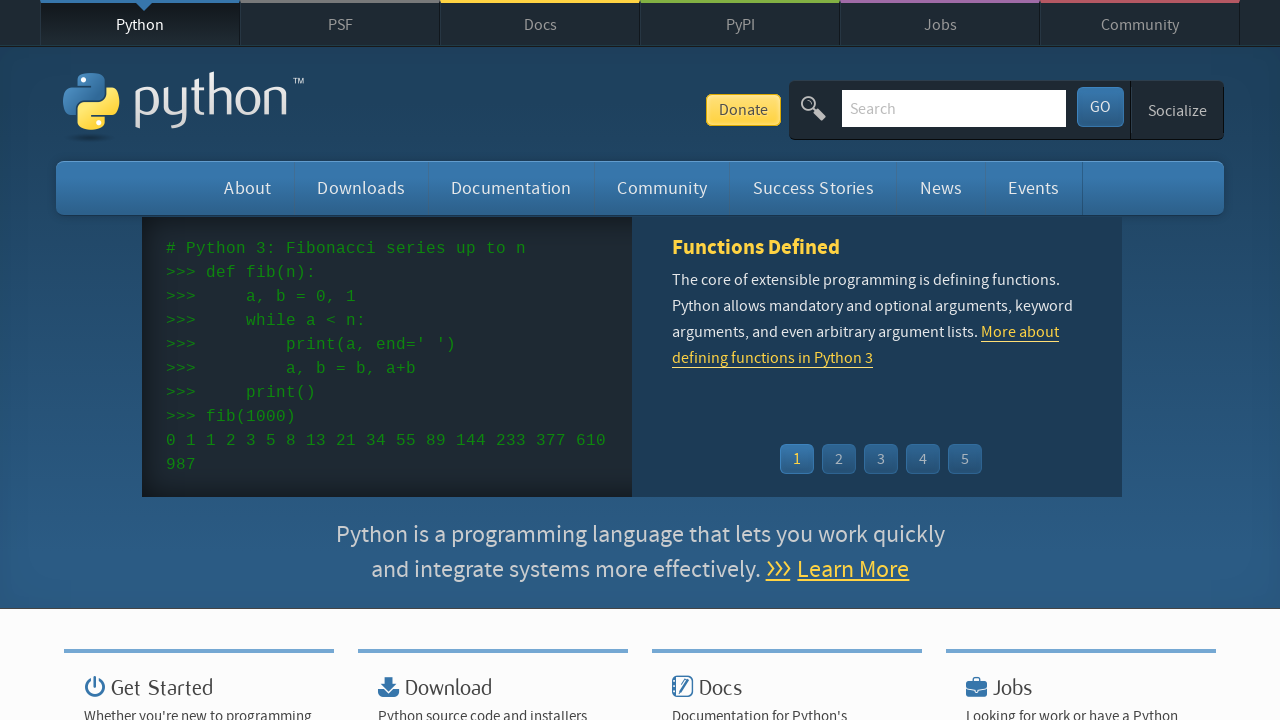

Located and cleared the search input field on input[name='q']
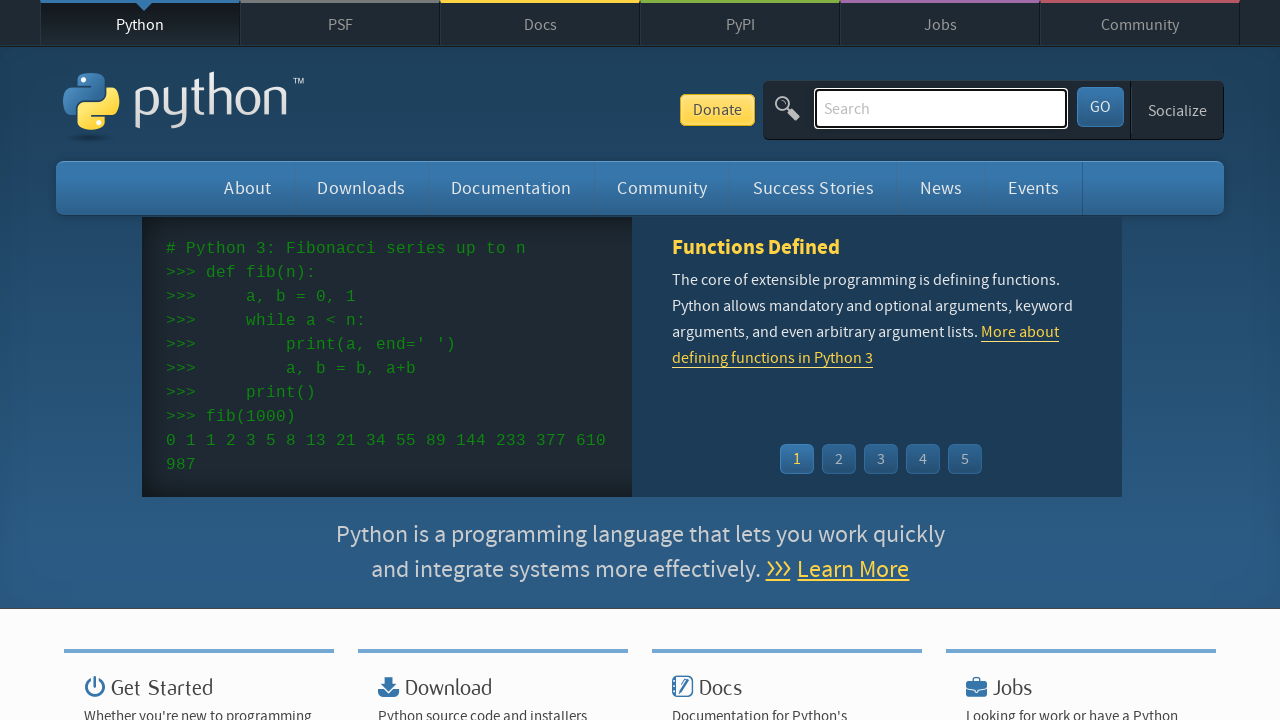

Filled search input with 'Python is Good' on input[name='q']
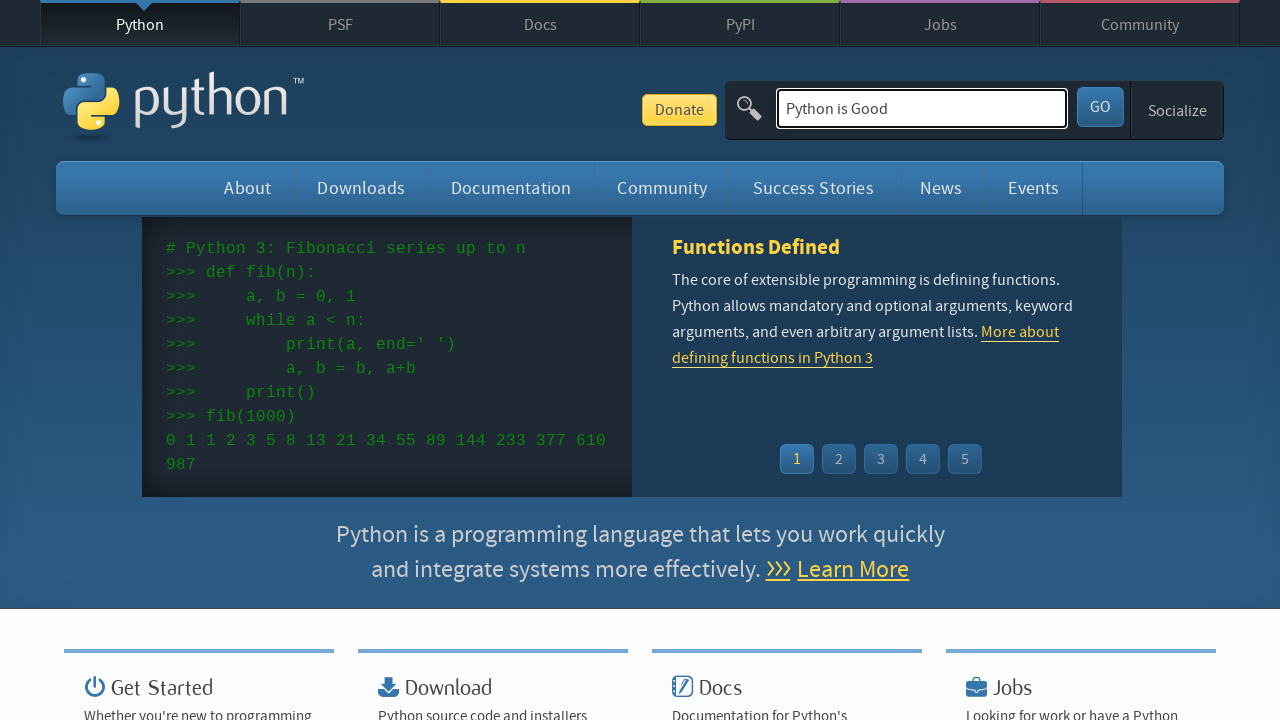

Pressed Enter to submit the search query on input[name='q']
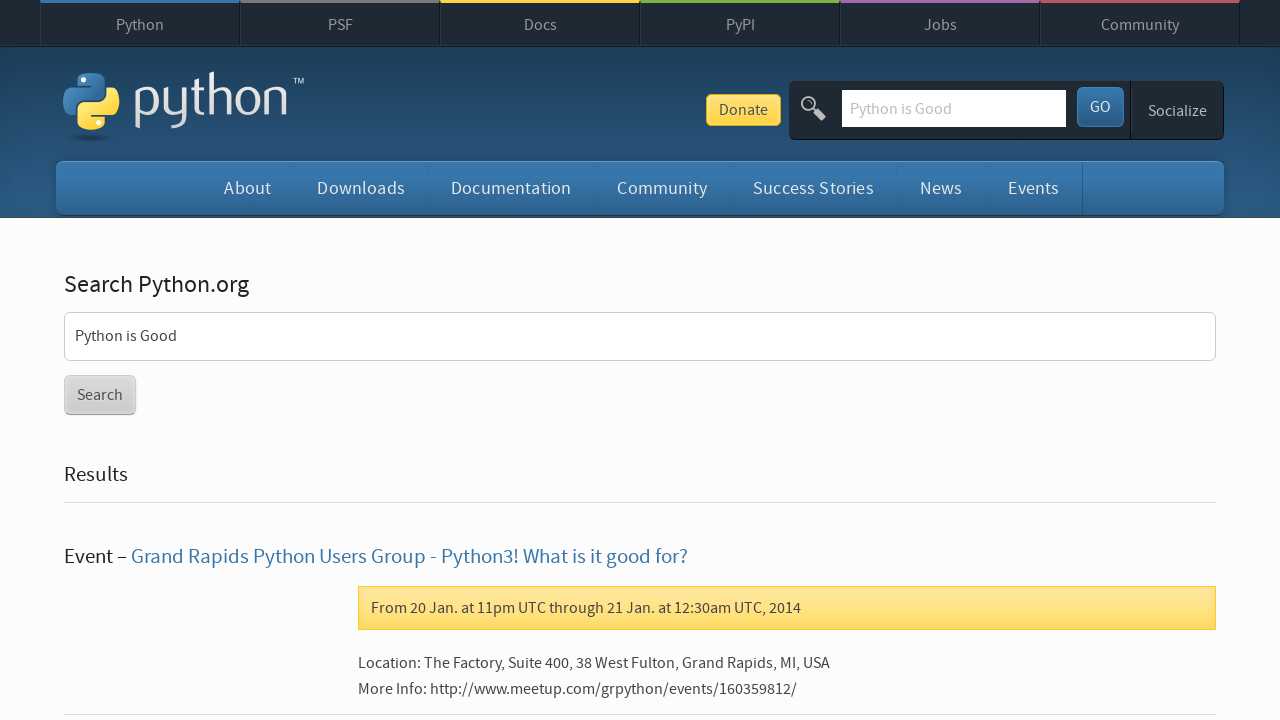

Search results page loaded and network idle state reached
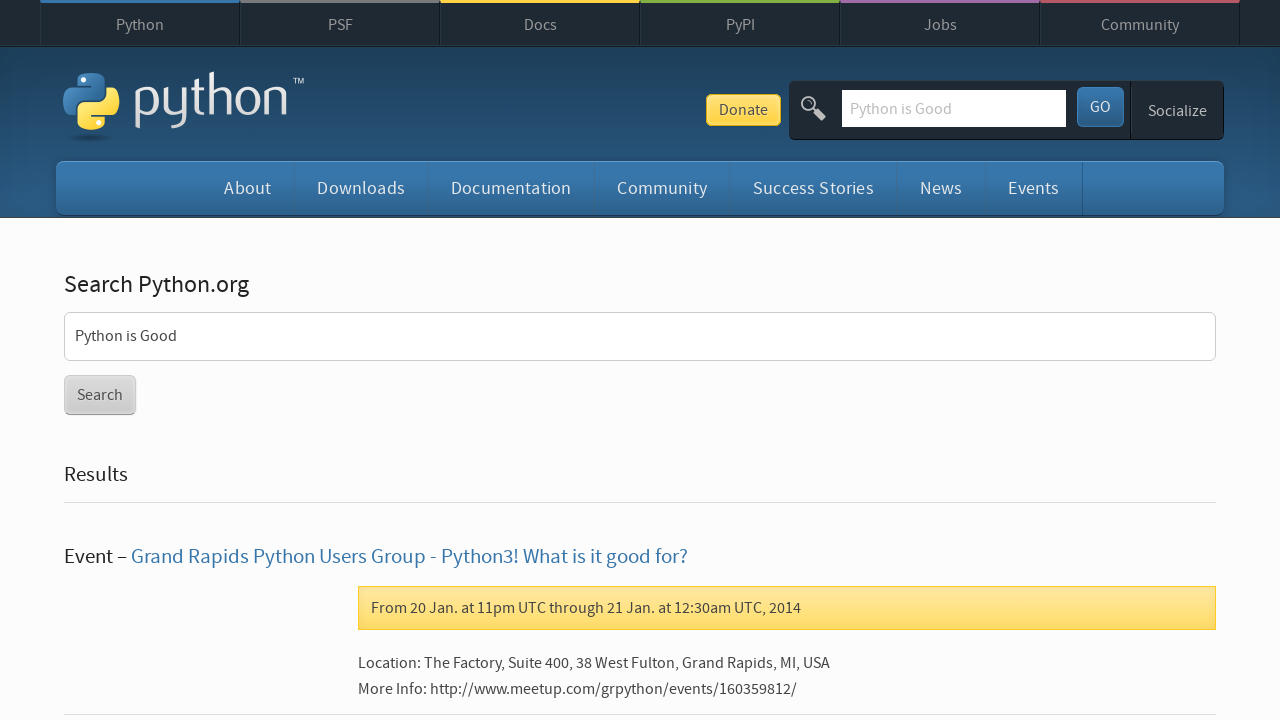

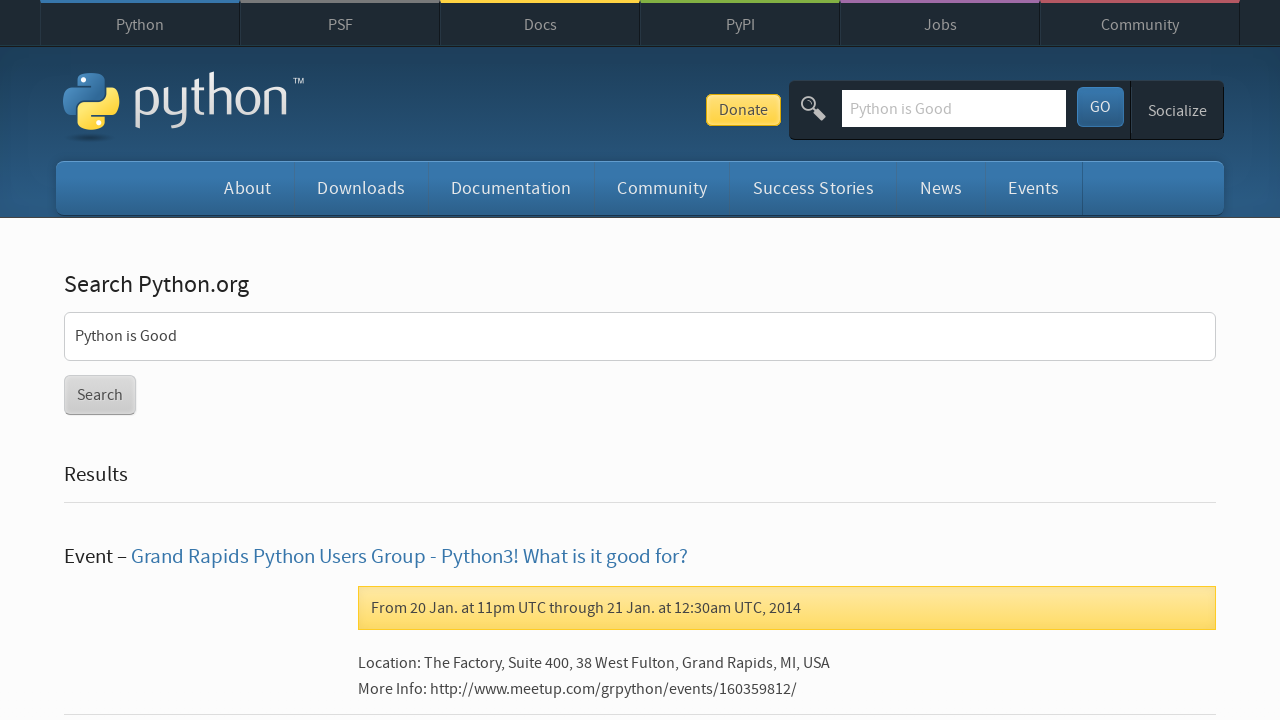